Tests keyboard interaction with an autocomplete field by typing text with shift key combinations to produce mixed case input

Starting URL: https://demoqa.com/auto-complete

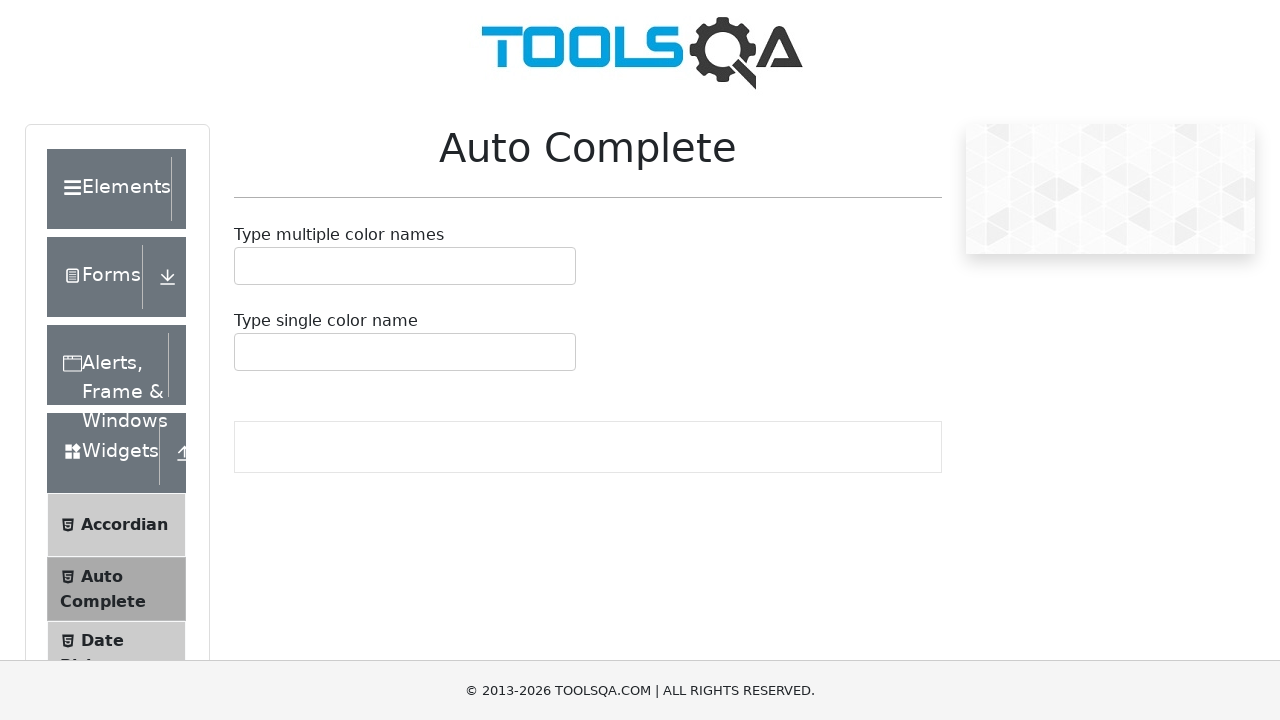

Located the autocomplete input field
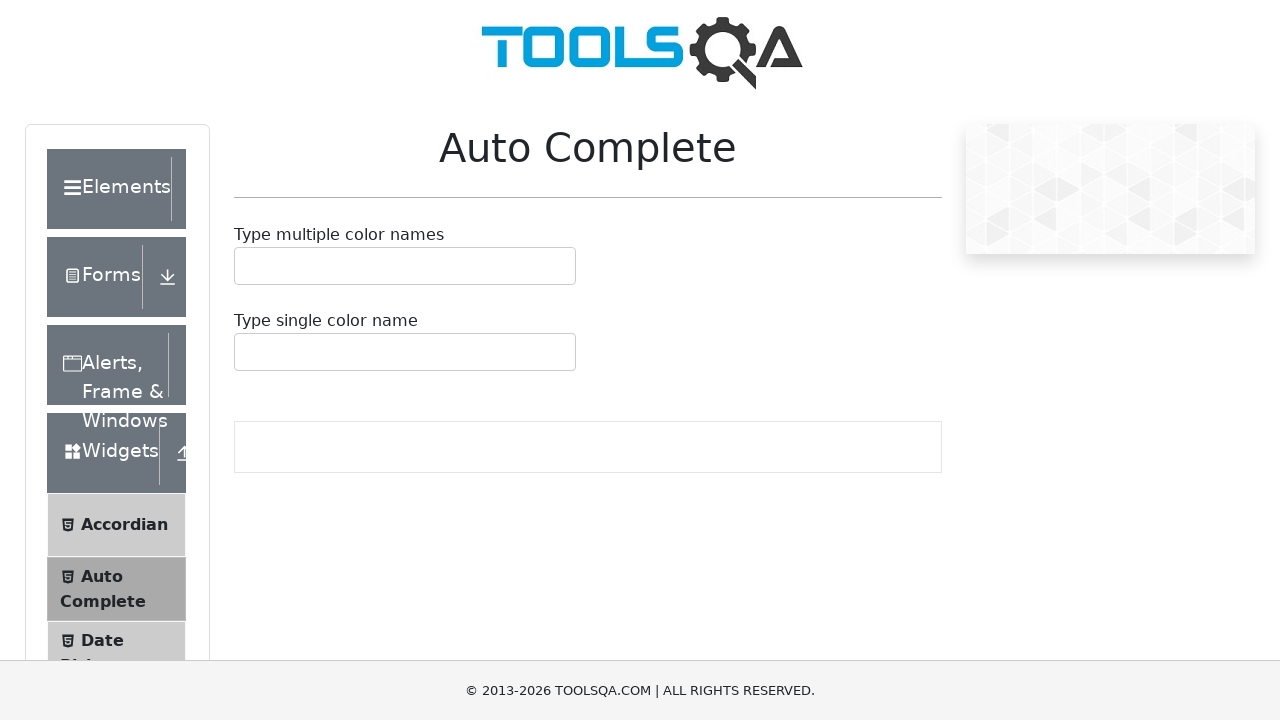

Clicked on autocomplete input field to focus it at (247, 352) on #autoCompleteSingleInput
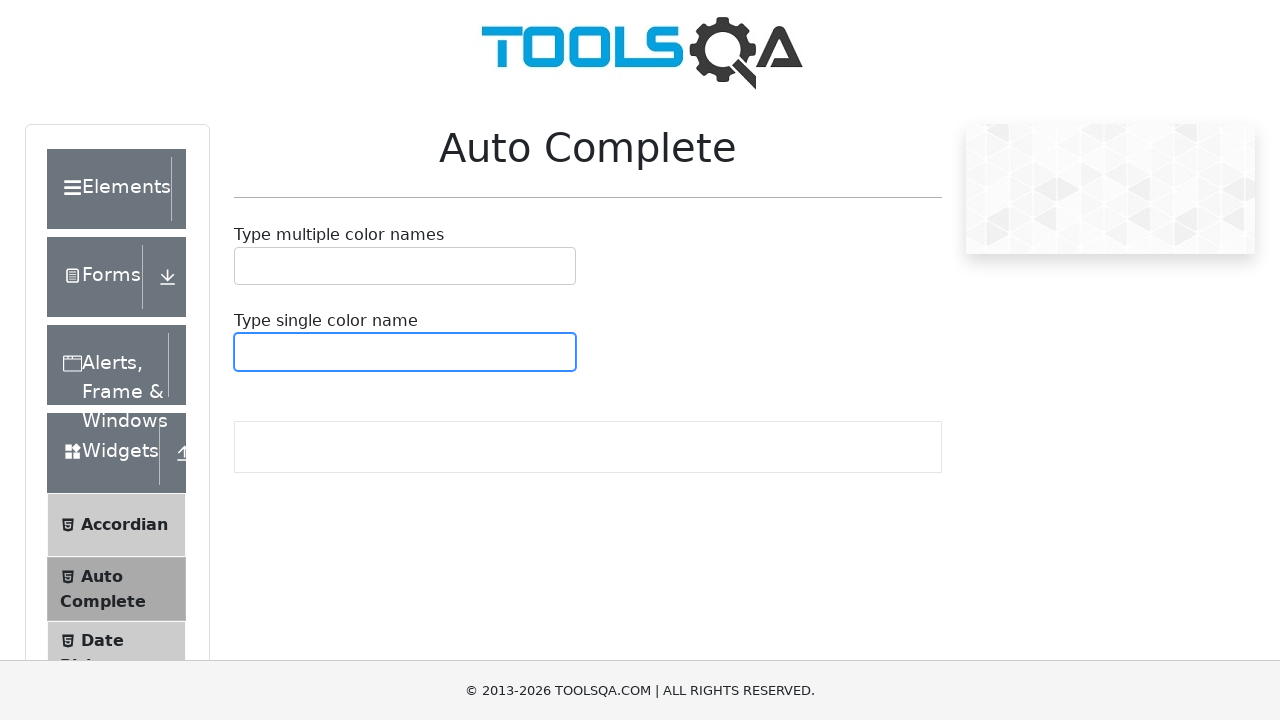

Pressed Shift key down
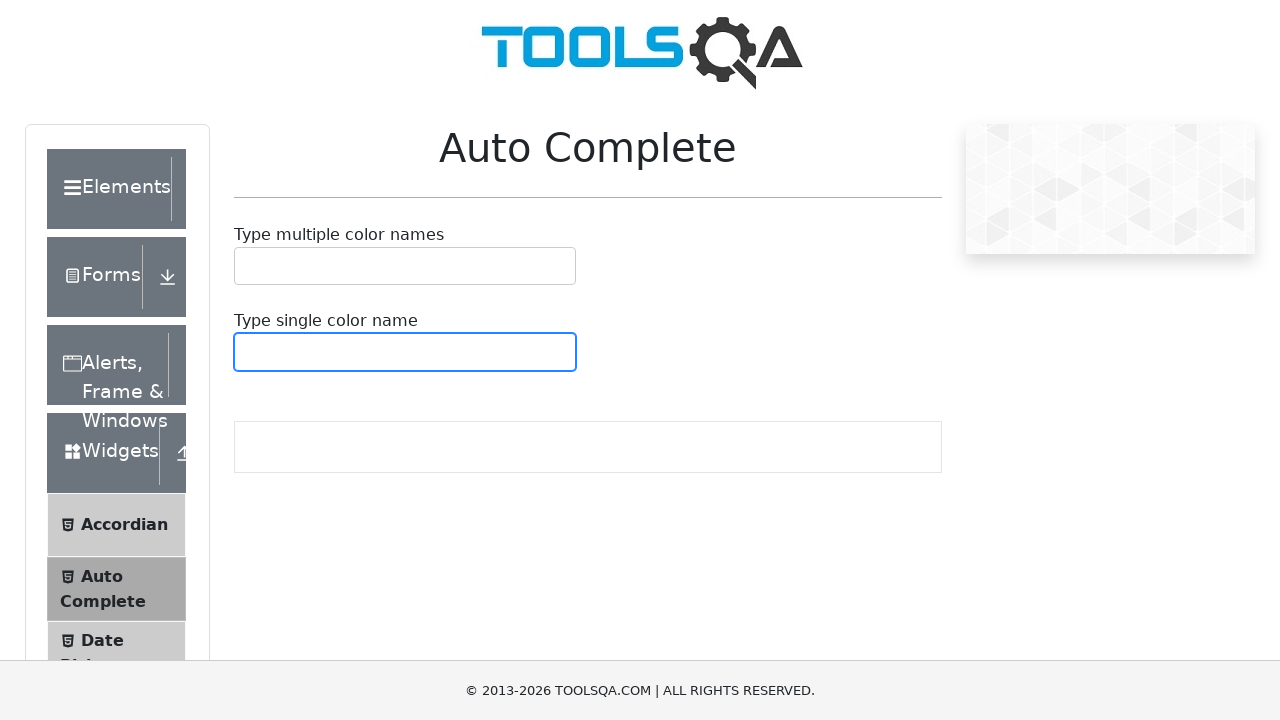

Typed 'a' with Shift held to produce uppercase 'A'
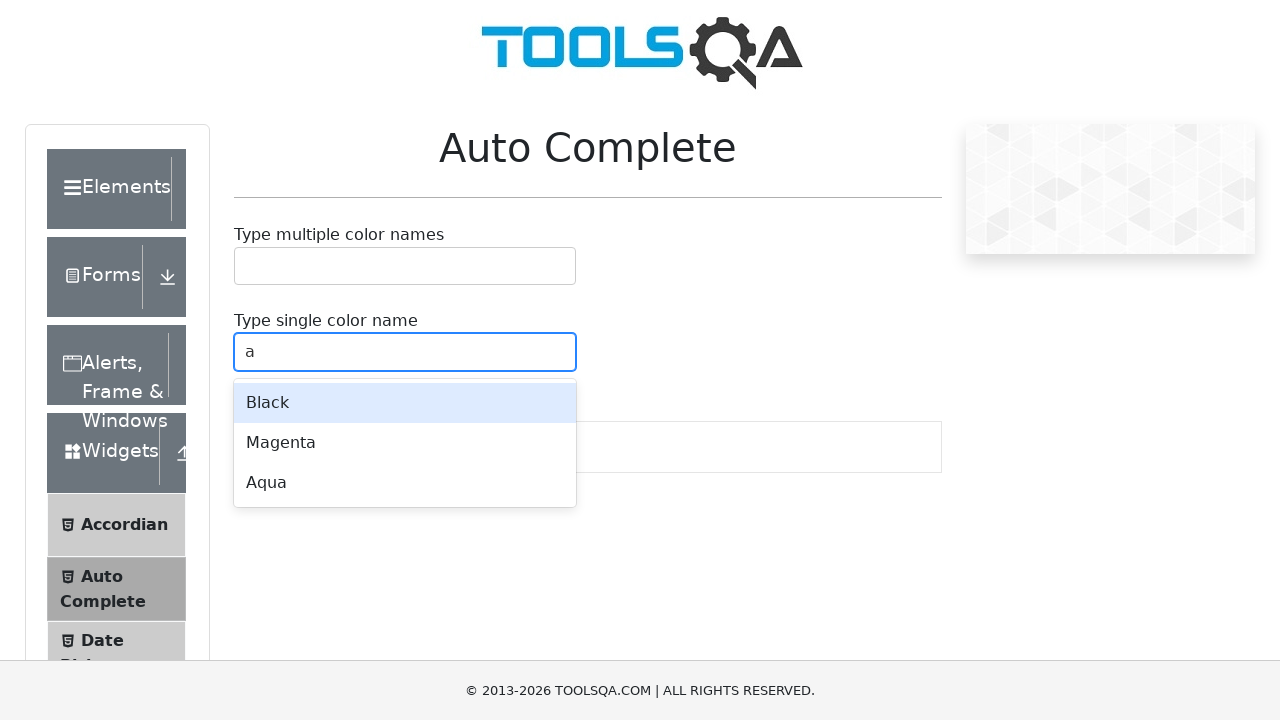

Released Shift key
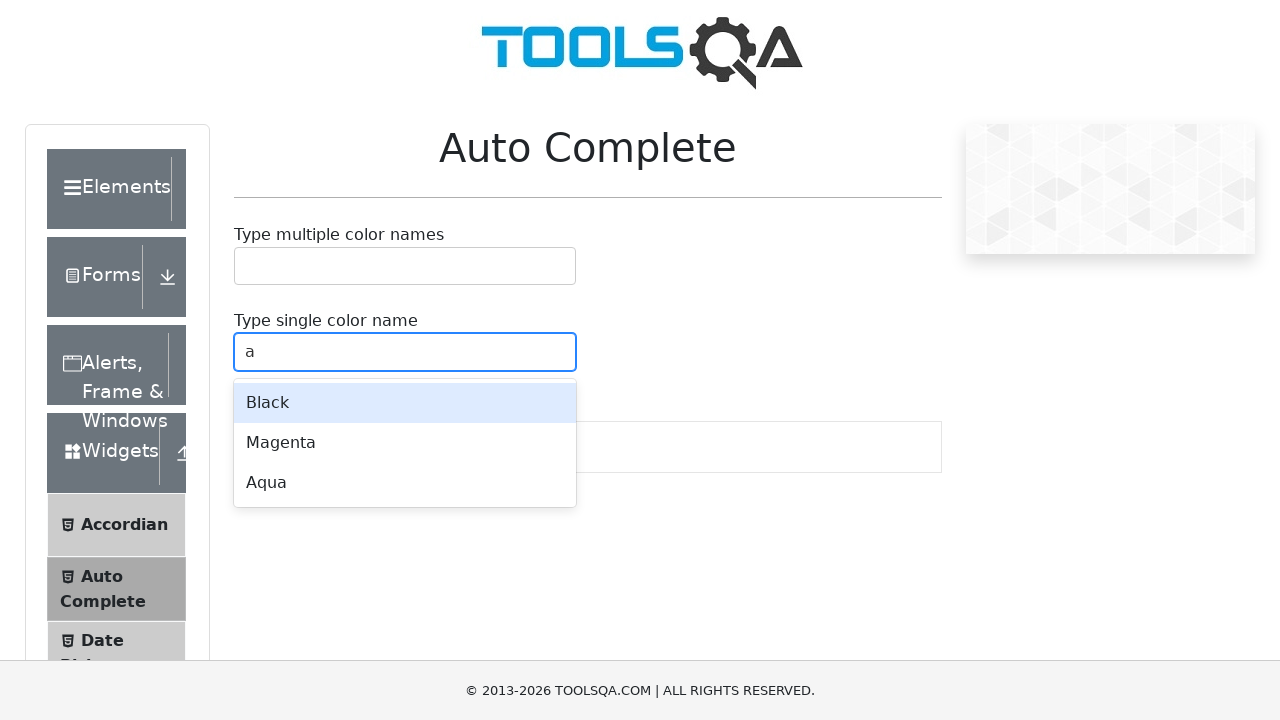

Typed 'hmet' in lowercase to complete 'Ahmet'
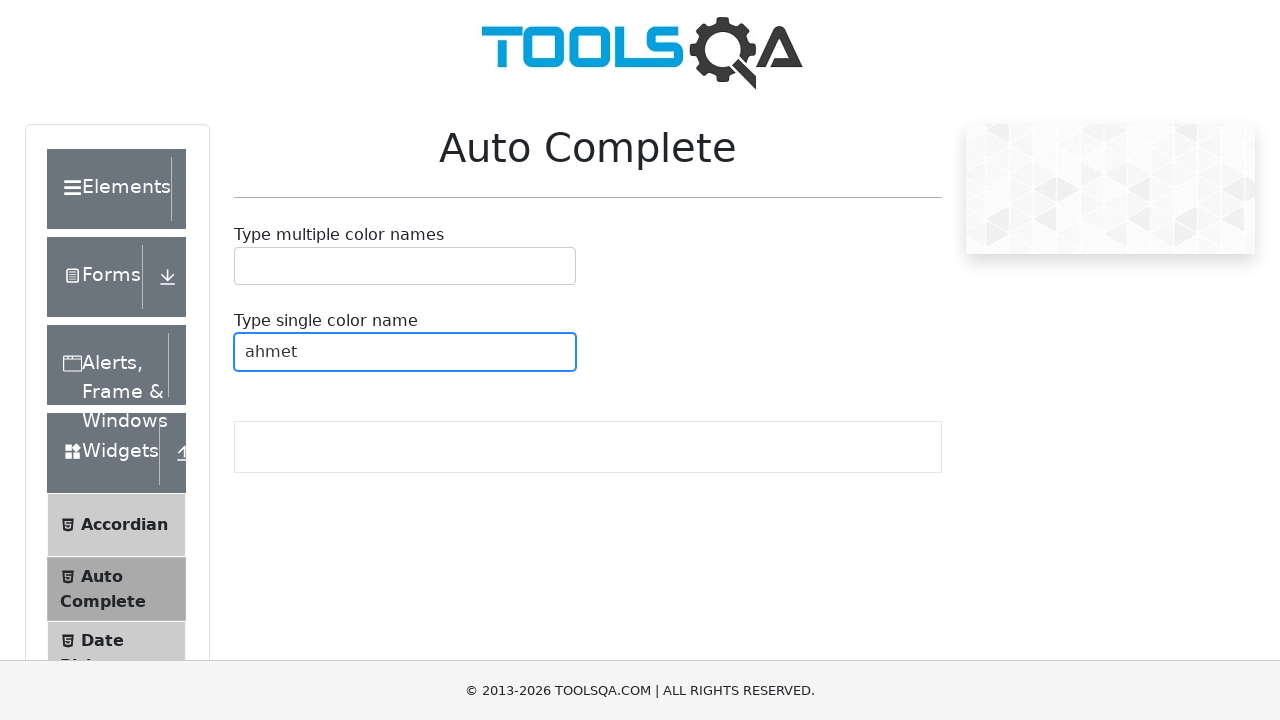

Waited 2 seconds for autocomplete suggestions to appear
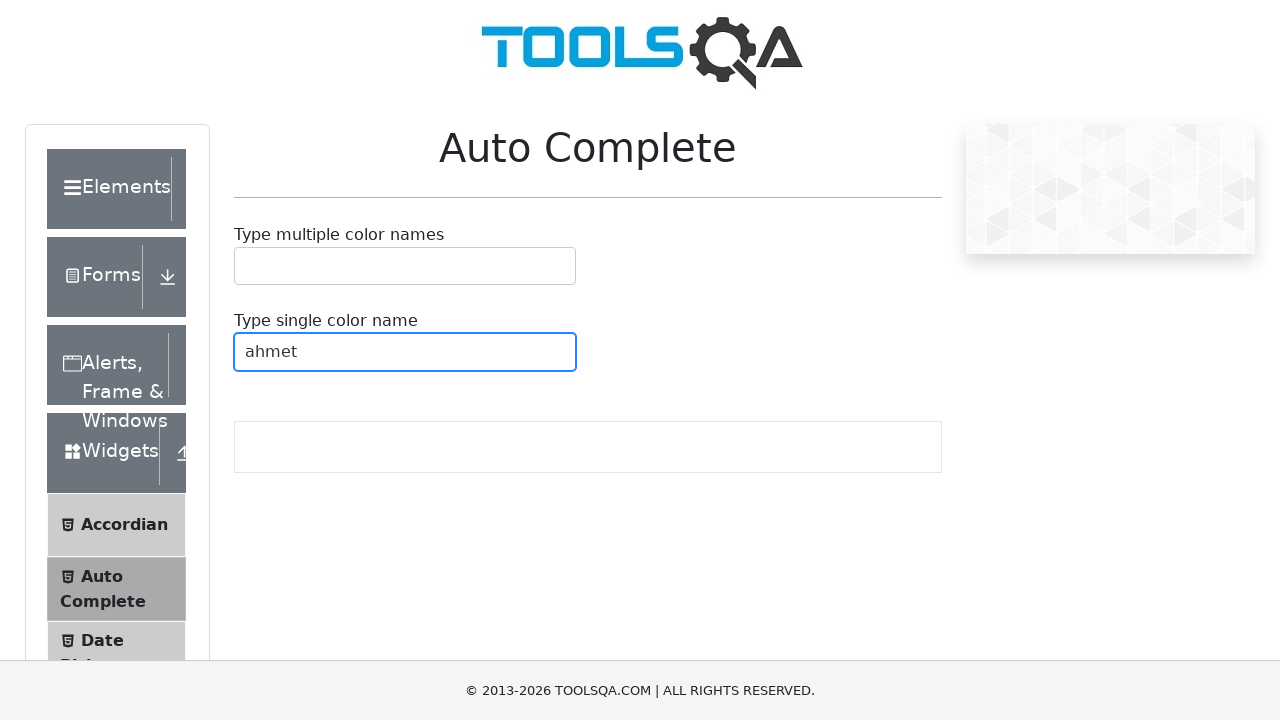

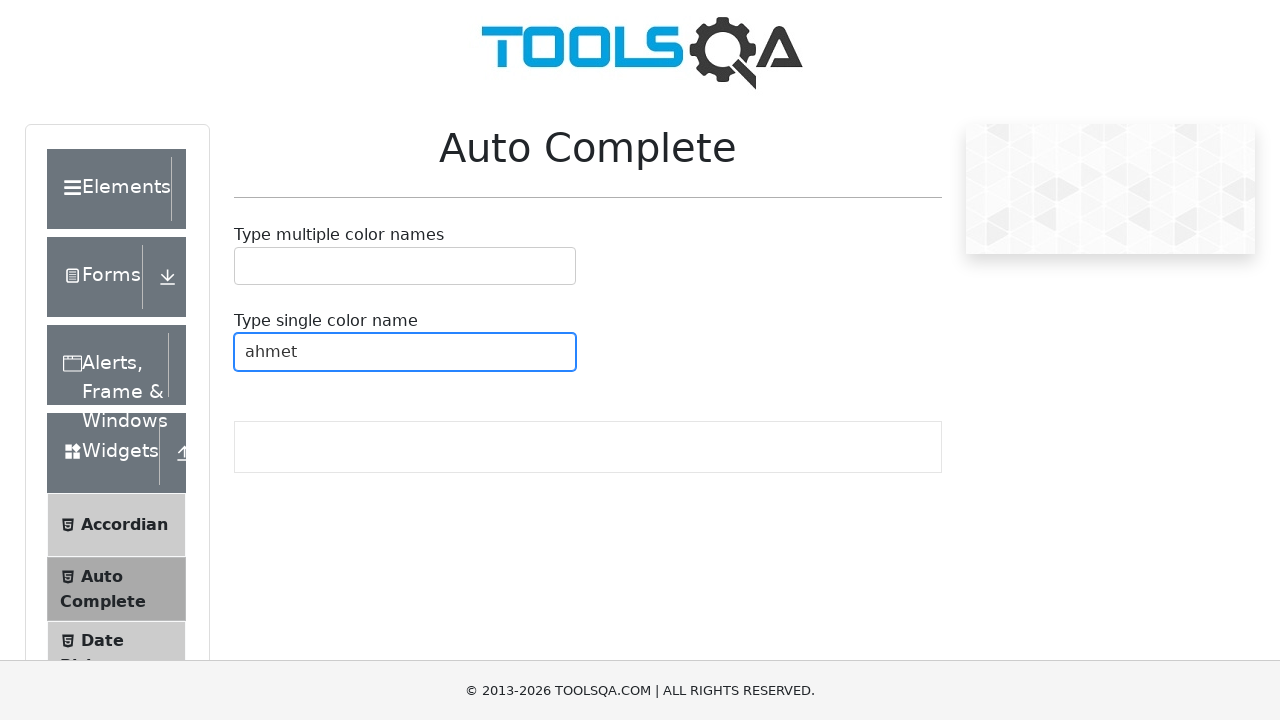